Tests interaction with an iframe on W3Schools tryit page by clicking a button inside the iframe and then clicking another button on the main page

Starting URL: https://www.w3schools.com/jsref/tryit.asp?filename=tryjsref_submit_get

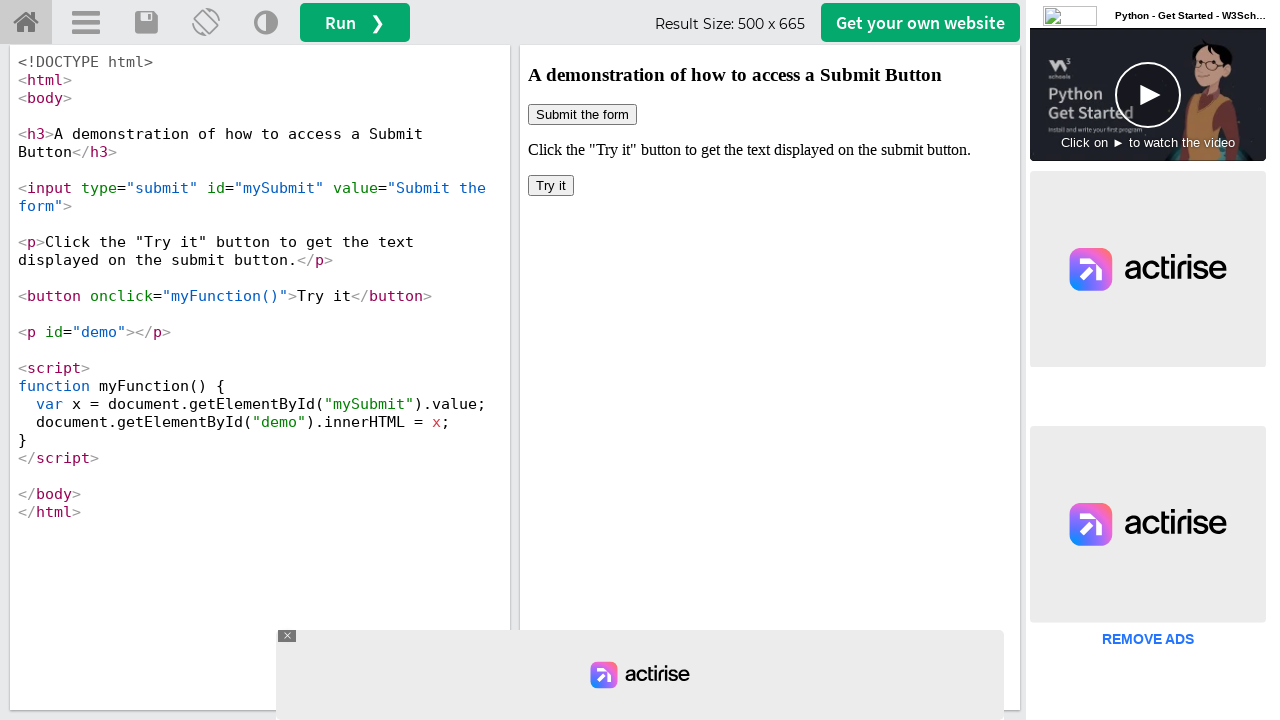

Clicked button inside the iframe (iframeResult) at (551, 186) on xpath=//iframe[@name='iframeResult'] >> internal:control=enter-frame >> body > b
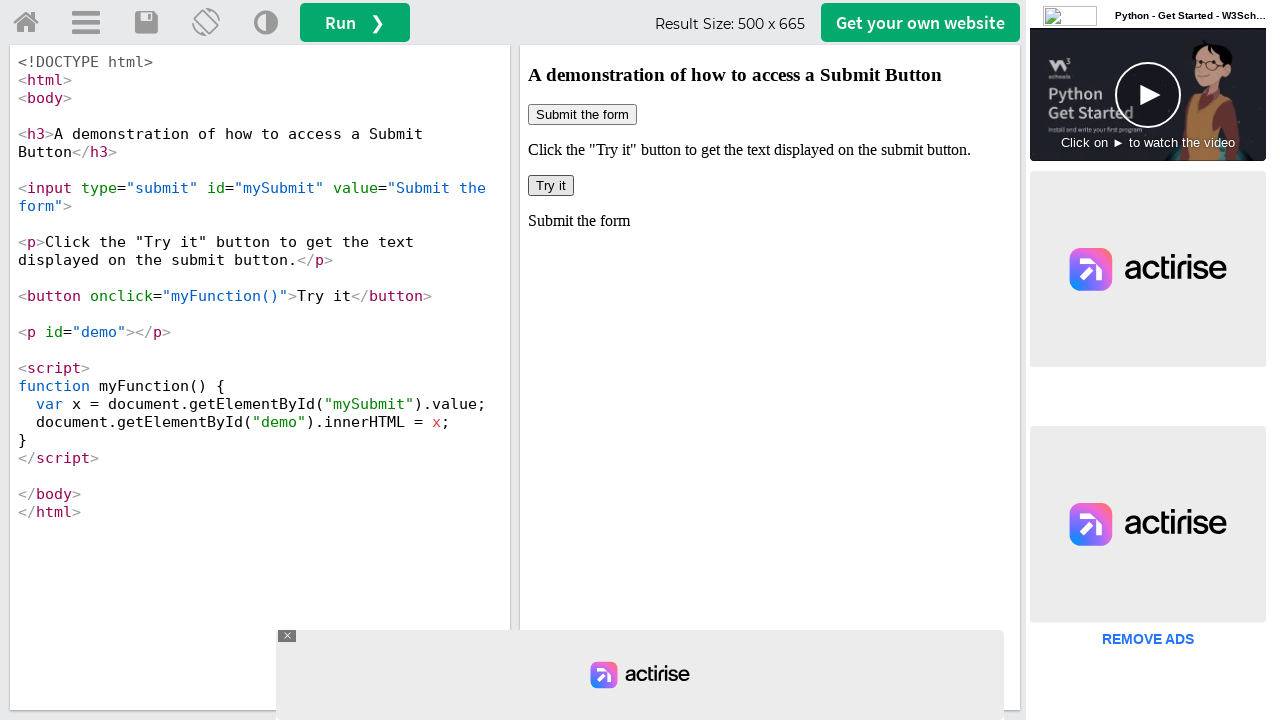

Clicked 'Get your own website' button on main page at (920, 22) on xpath=//a[@id='getwebsitebtn']
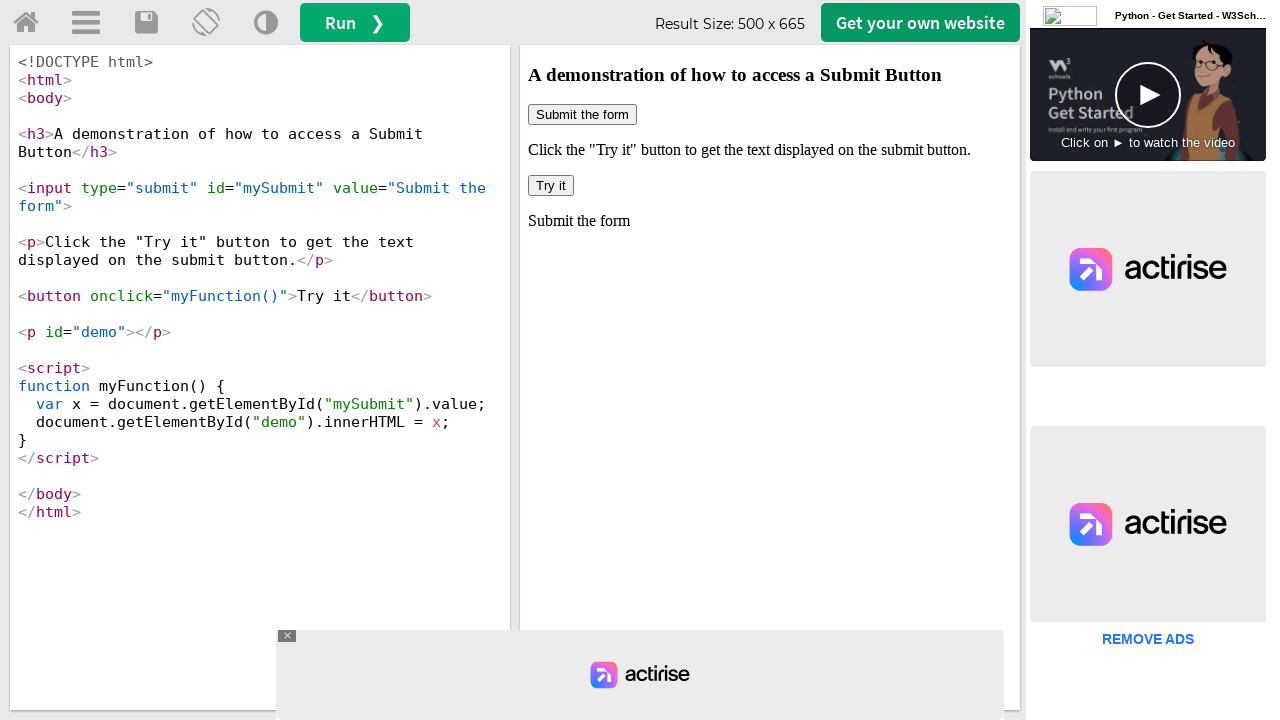

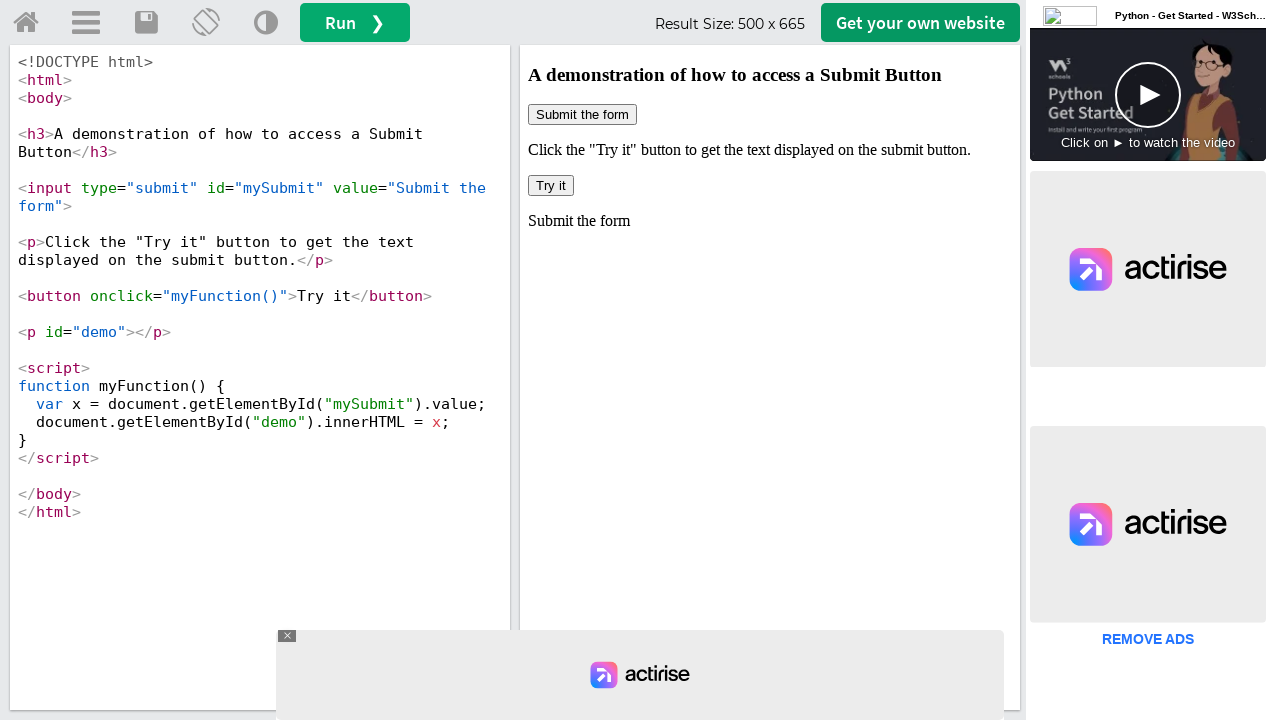